Tests JavaScript prompt alert functionality by clicking a prompt button, entering text, and validating the result message

Starting URL: https://the-internet.herokuapp.com/javascript_alerts

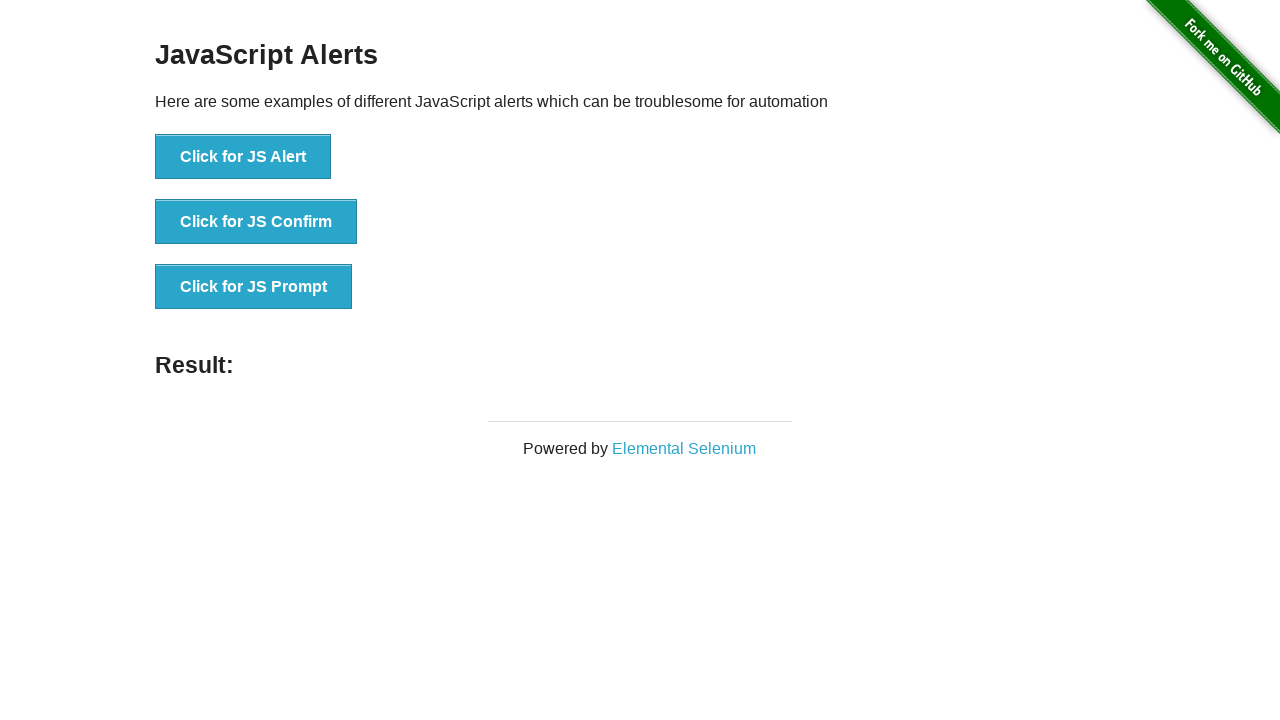

Clicked the JS Prompt button at (254, 287) on xpath=//button[@onclick='jsPrompt()']
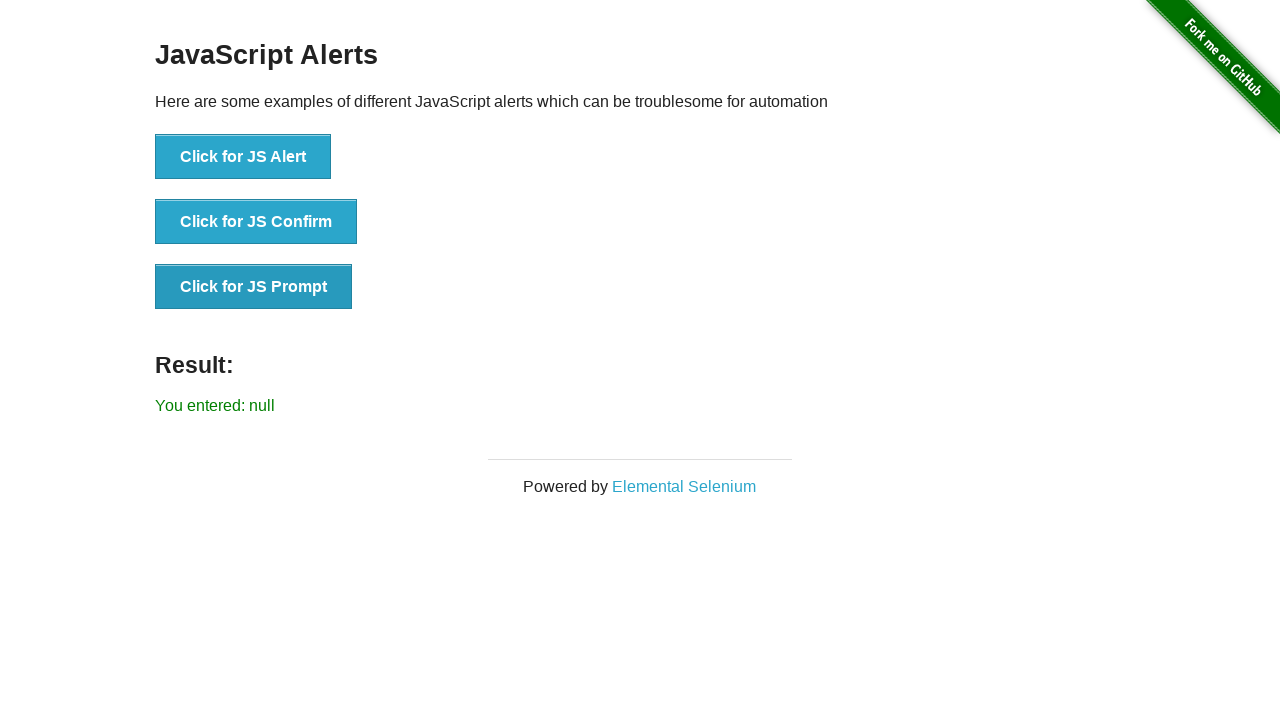

Set up dialog handler to accept prompt with 'Techtorial'
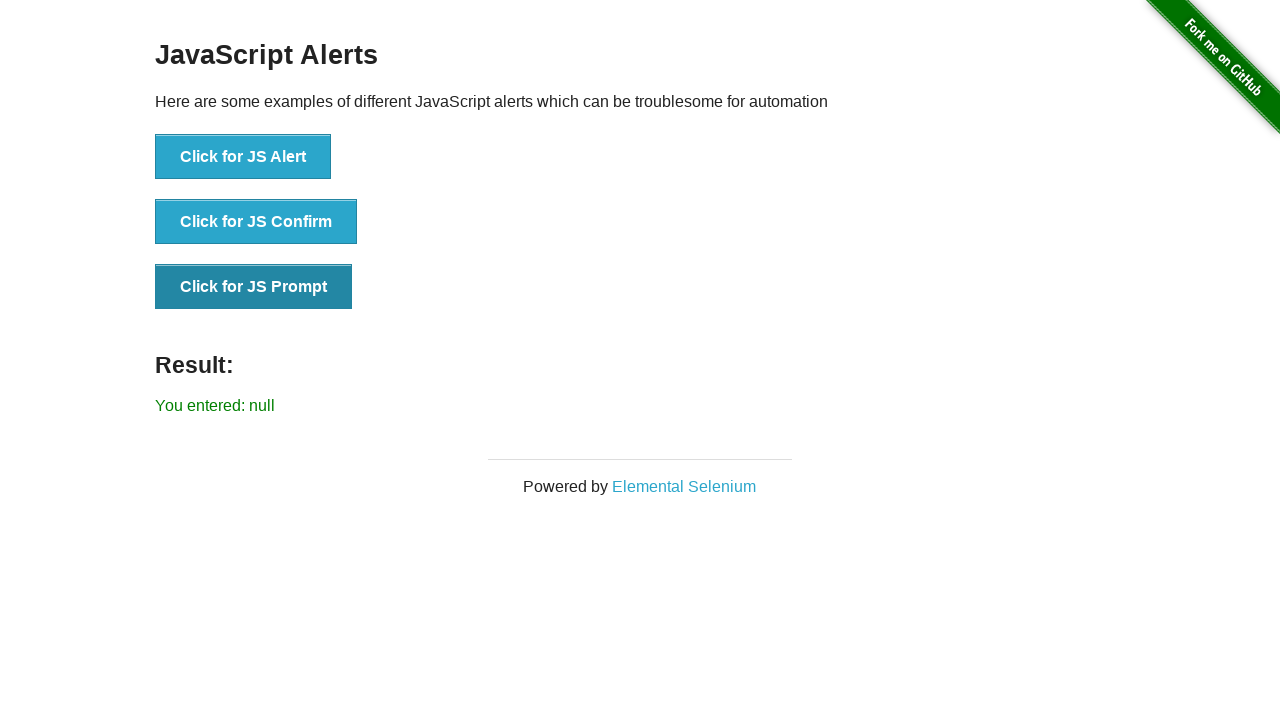

Clicked the JS Prompt button again to trigger the dialog at (254, 287) on xpath=//button[@onclick='jsPrompt()']
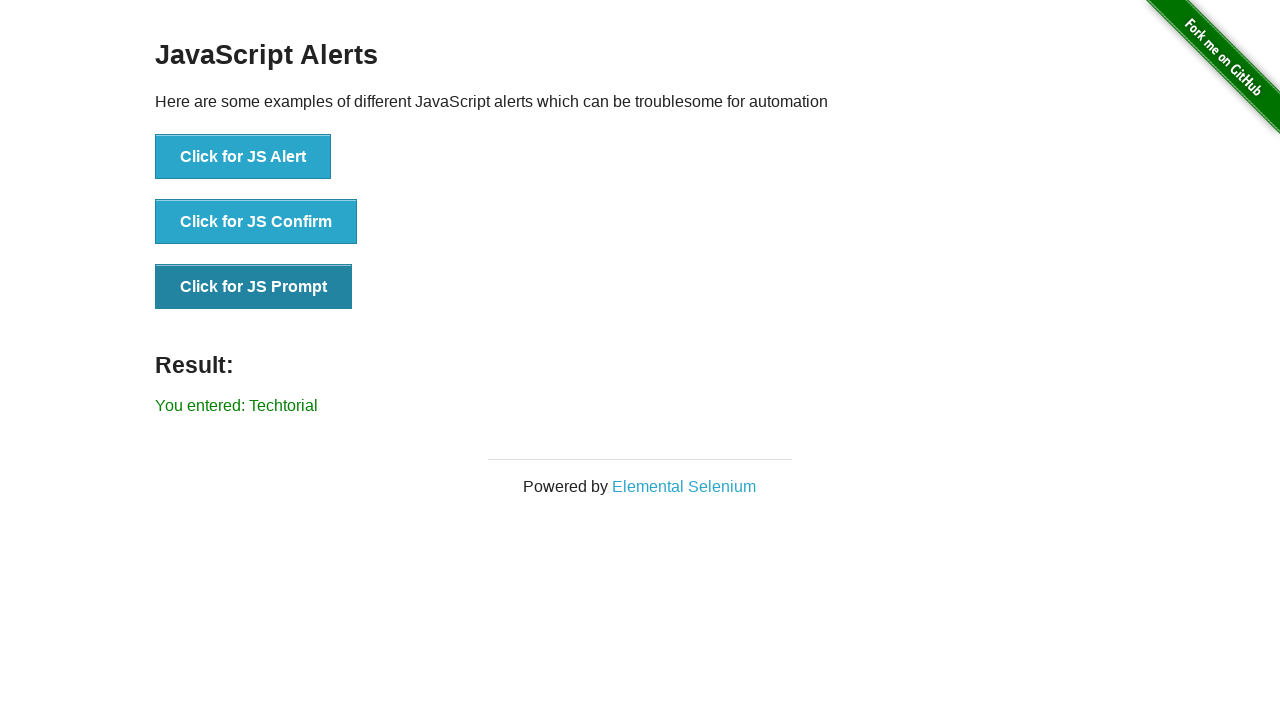

Located the result element
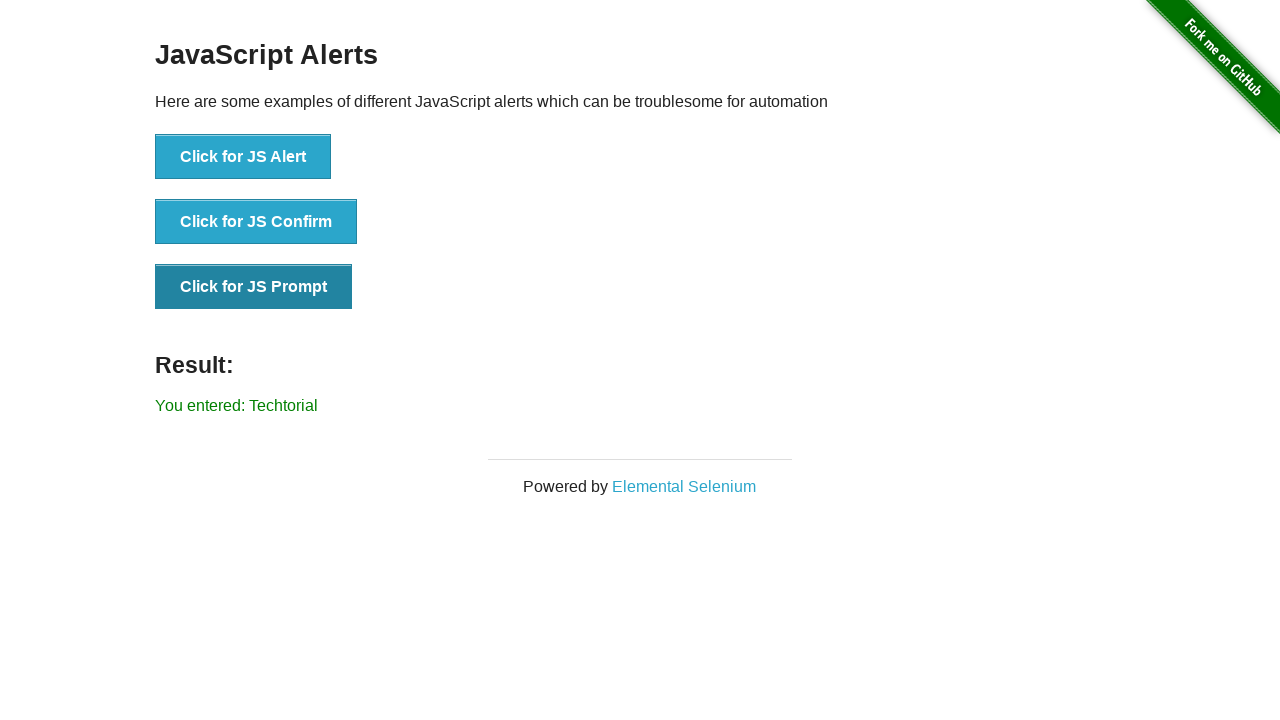

Verified result text matches 'You entered: Techtorial'
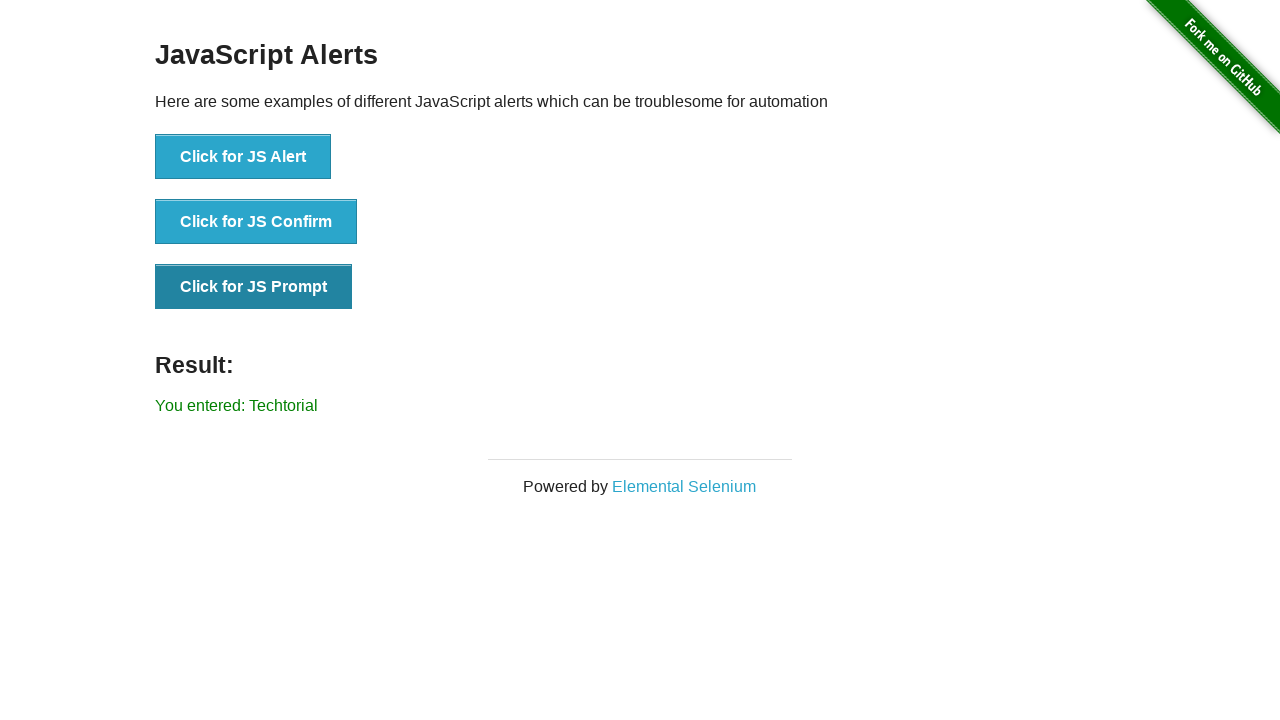

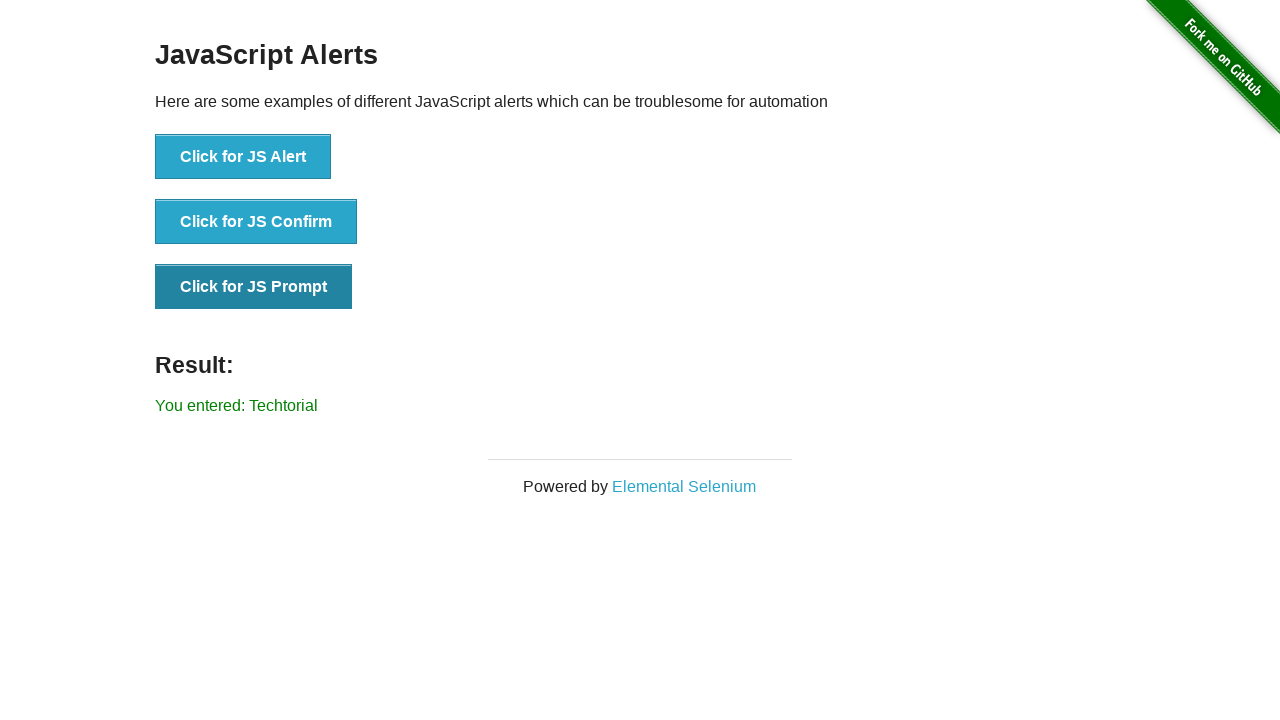